Tests registration form by filling first name, last name, and email fields, then submitting and verifying success message

Starting URL: http://suninjuly.github.io/registration1.html

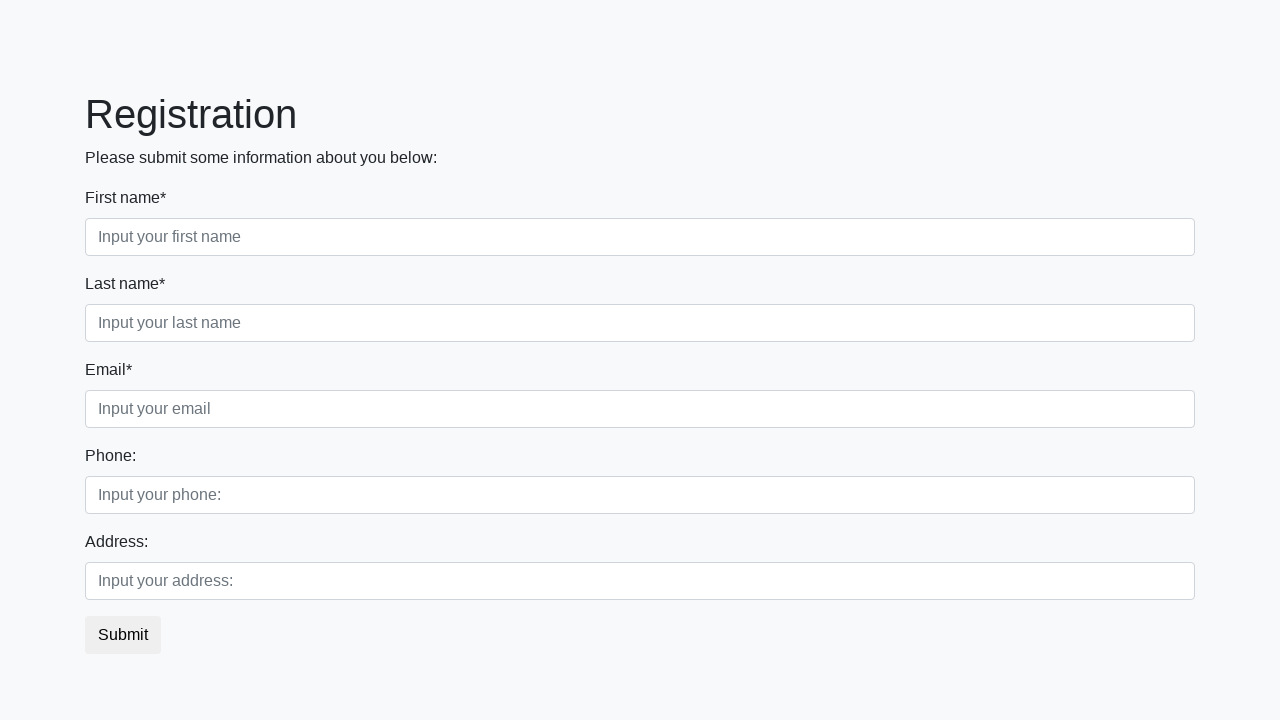

Filled first name field with 'John' on .first_block .form-control.first
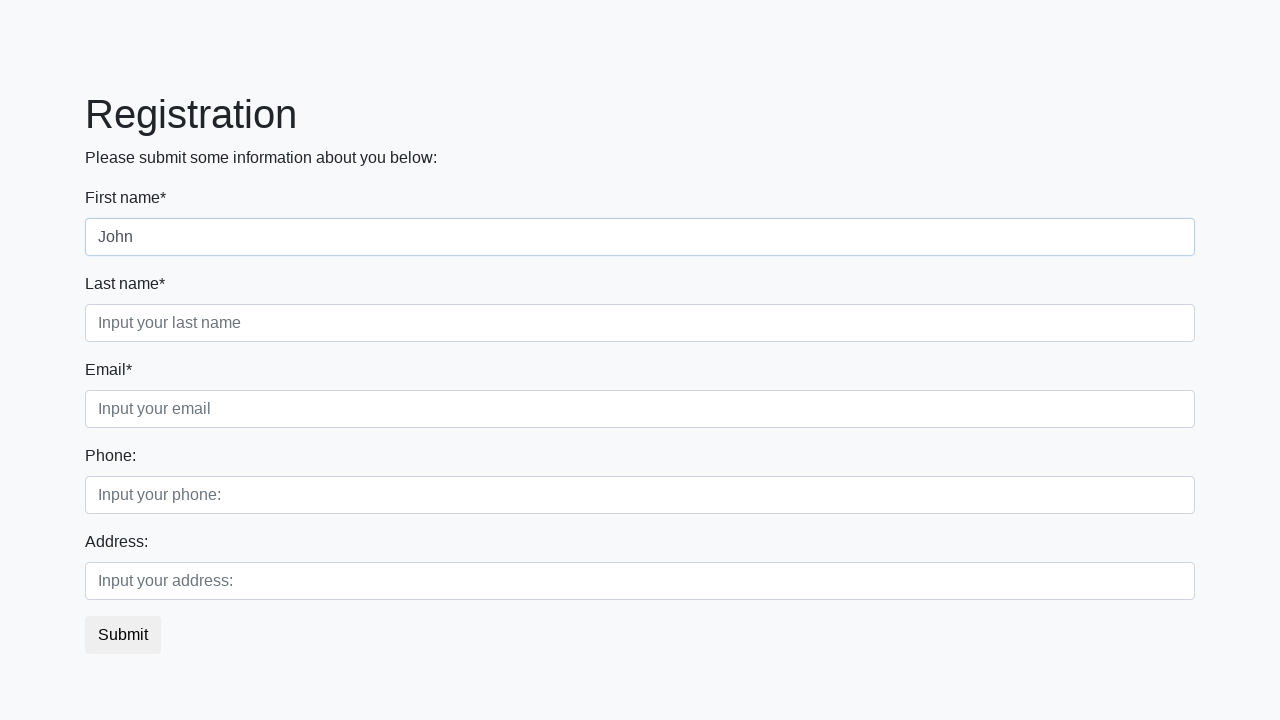

Filled last name field with 'Smith' on .first_block .form-control.second
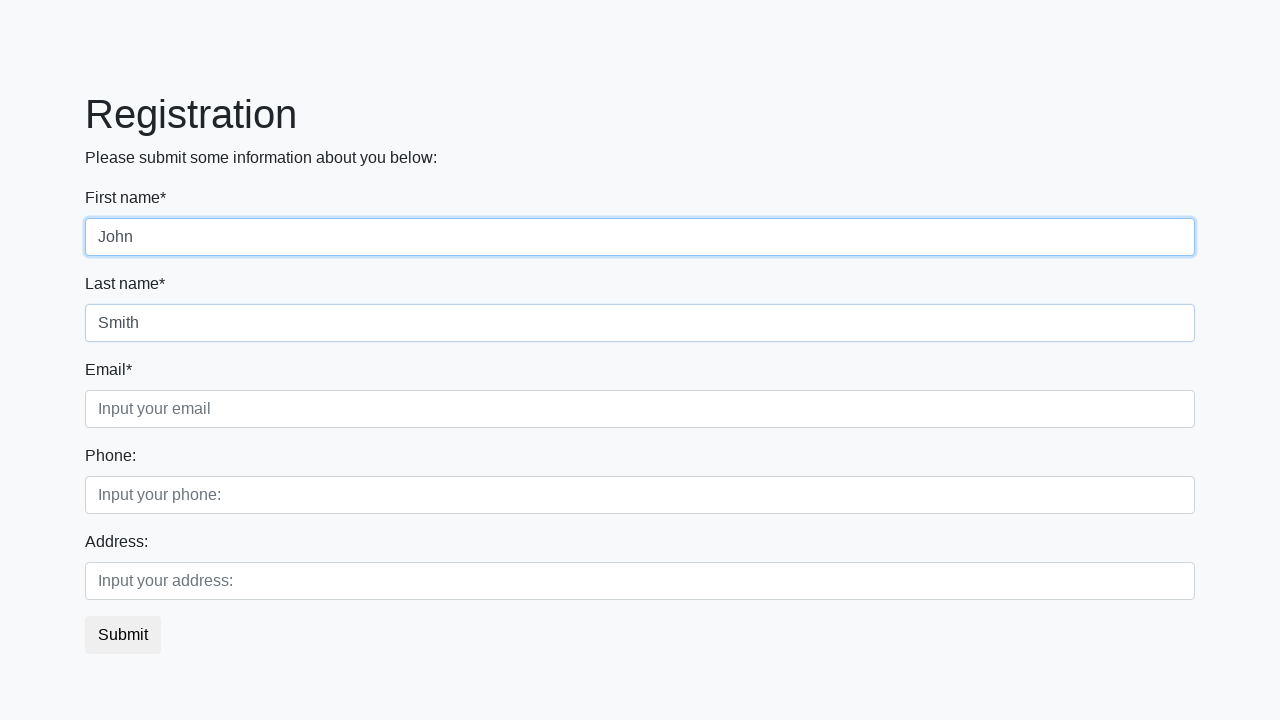

Filled email field with 'john.smith@example.com' on .first_block .form-control.third
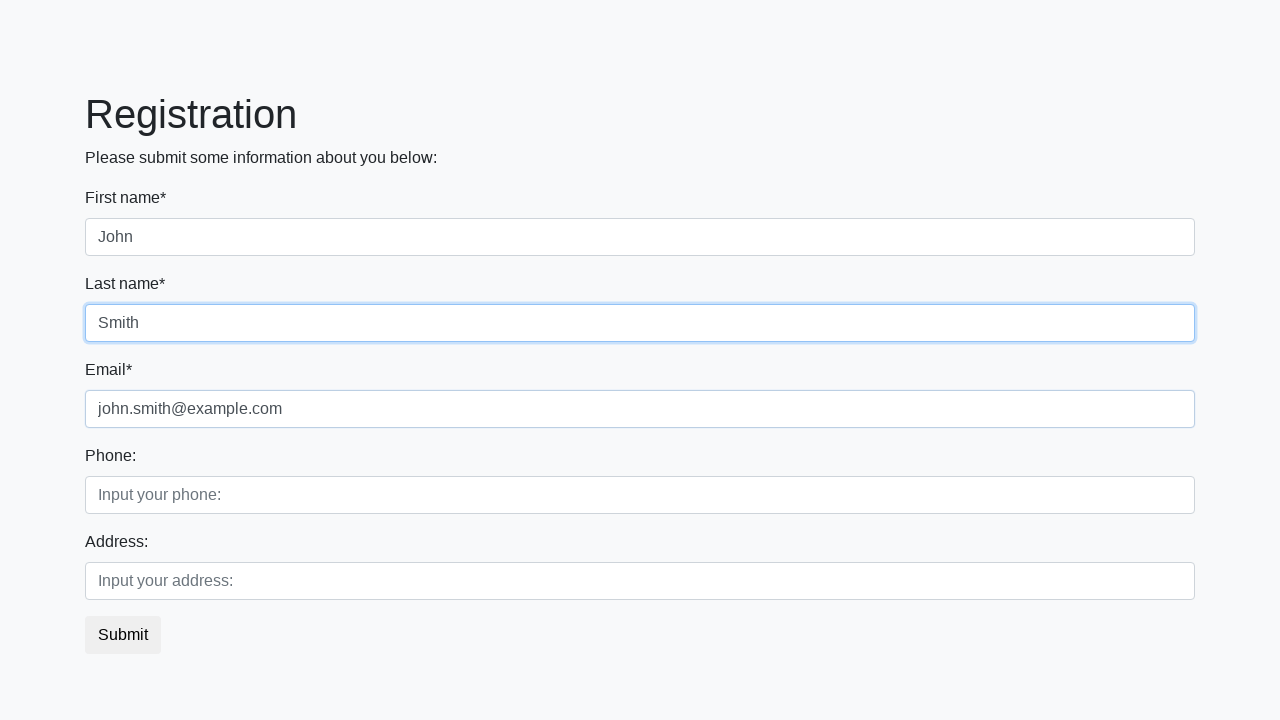

Clicked registration submit button at (123, 635) on button.btn
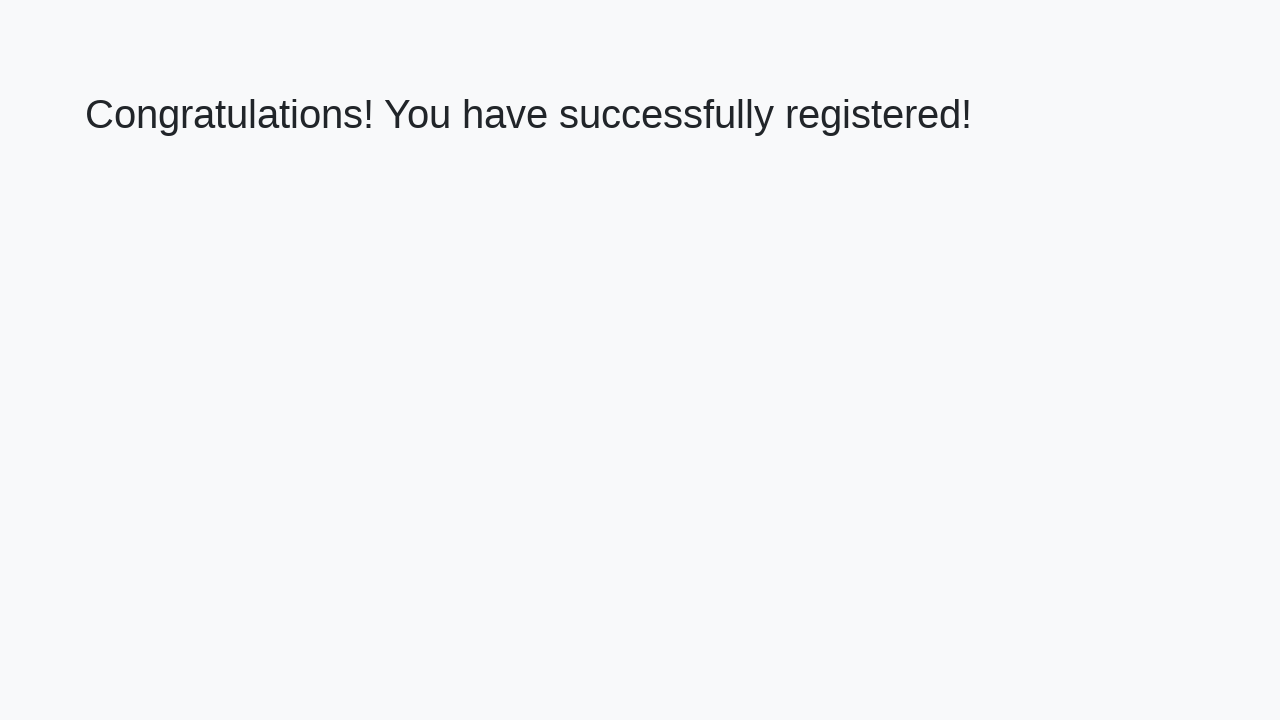

Success page loaded with h1 element visible
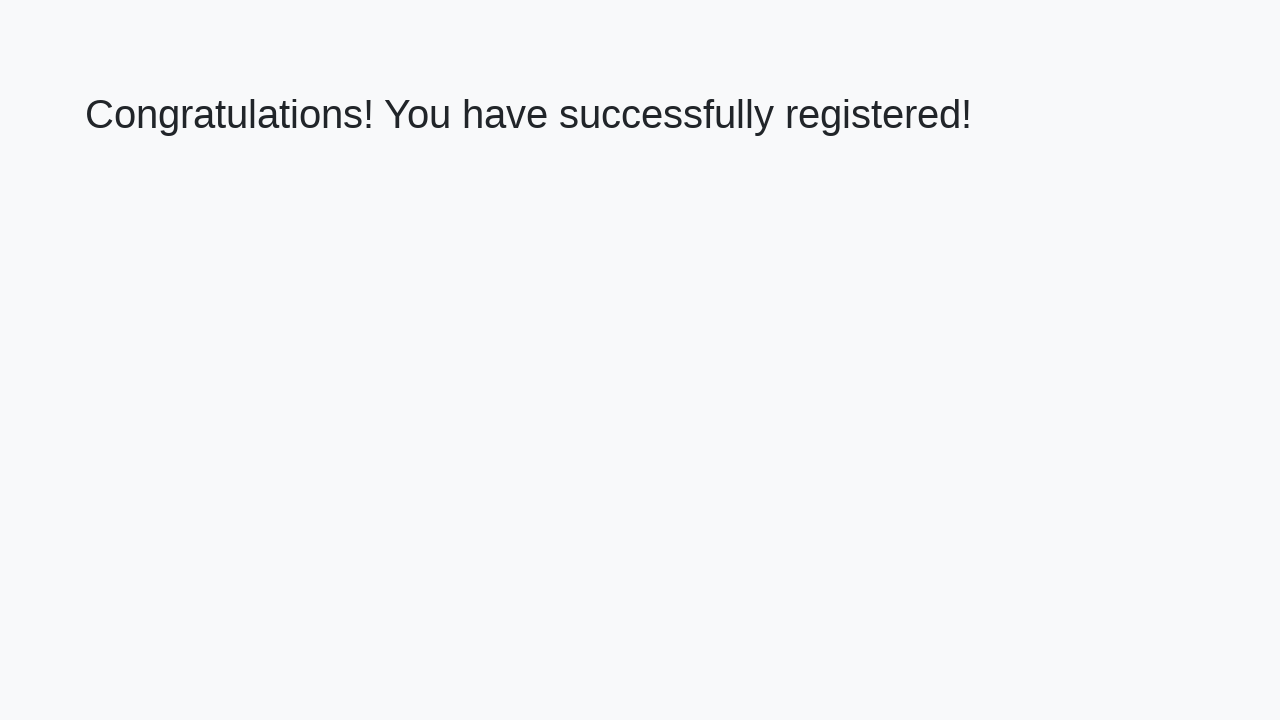

Retrieved welcome message text from h1 element
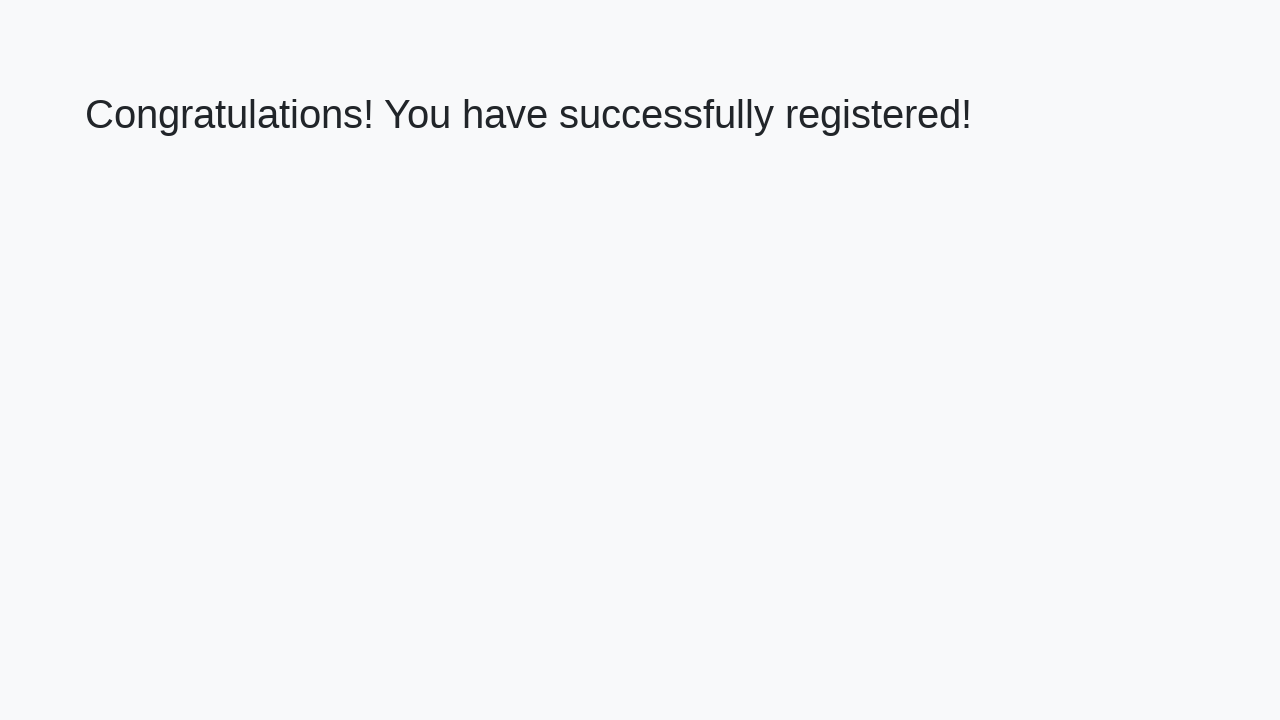

Verified success message: 'Congratulations! You have successfully registered!'
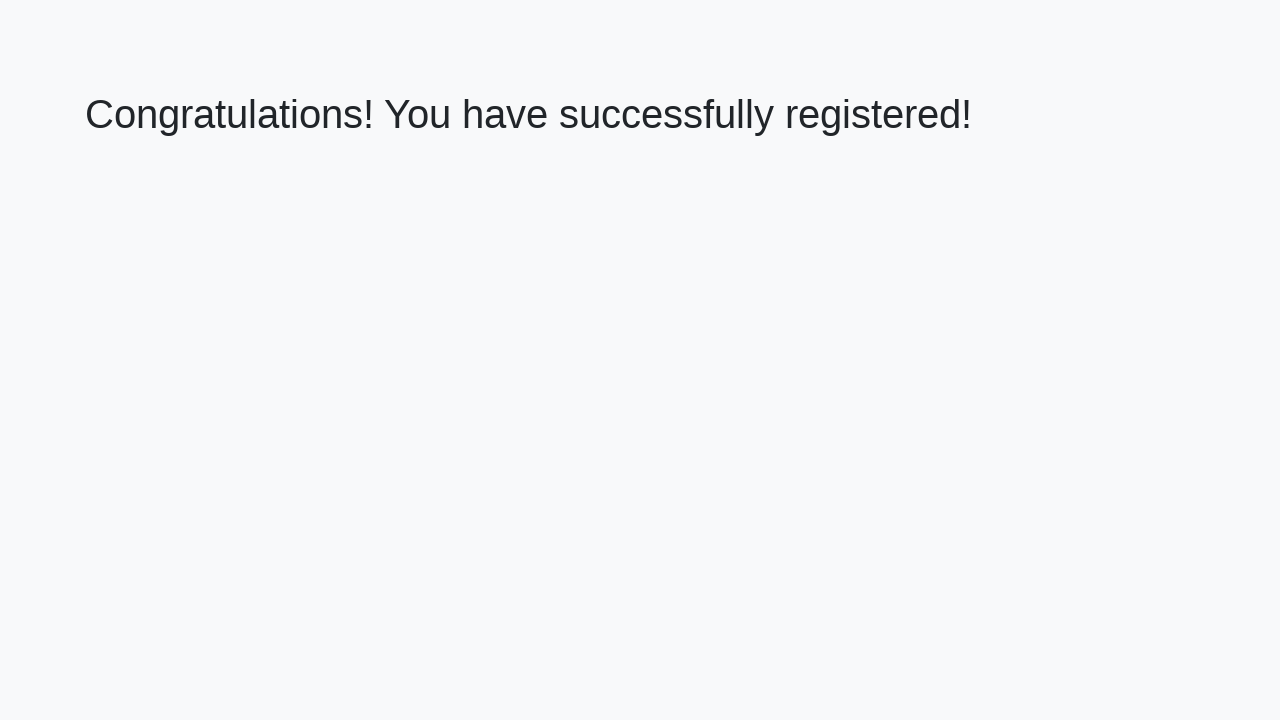

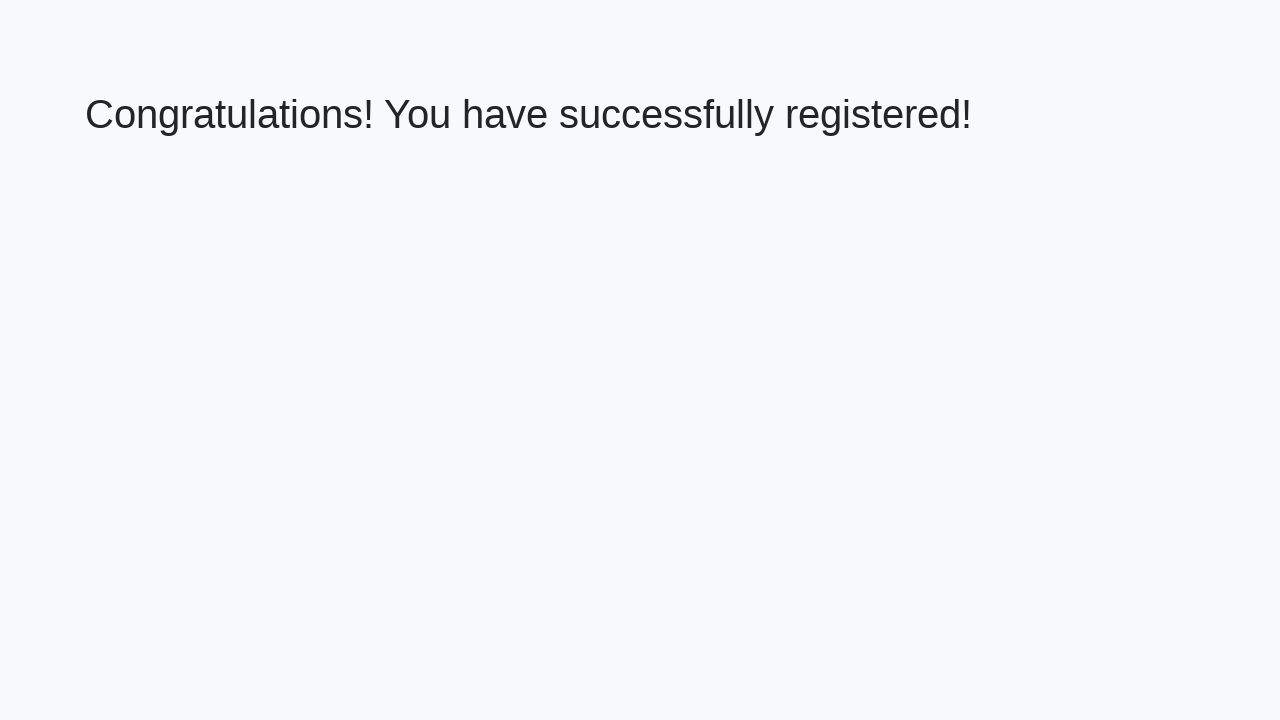